Navigates to the National Bank of Moldova website and clicks on the Media link in the navigation

Starting URL: https://www.bnm.md/

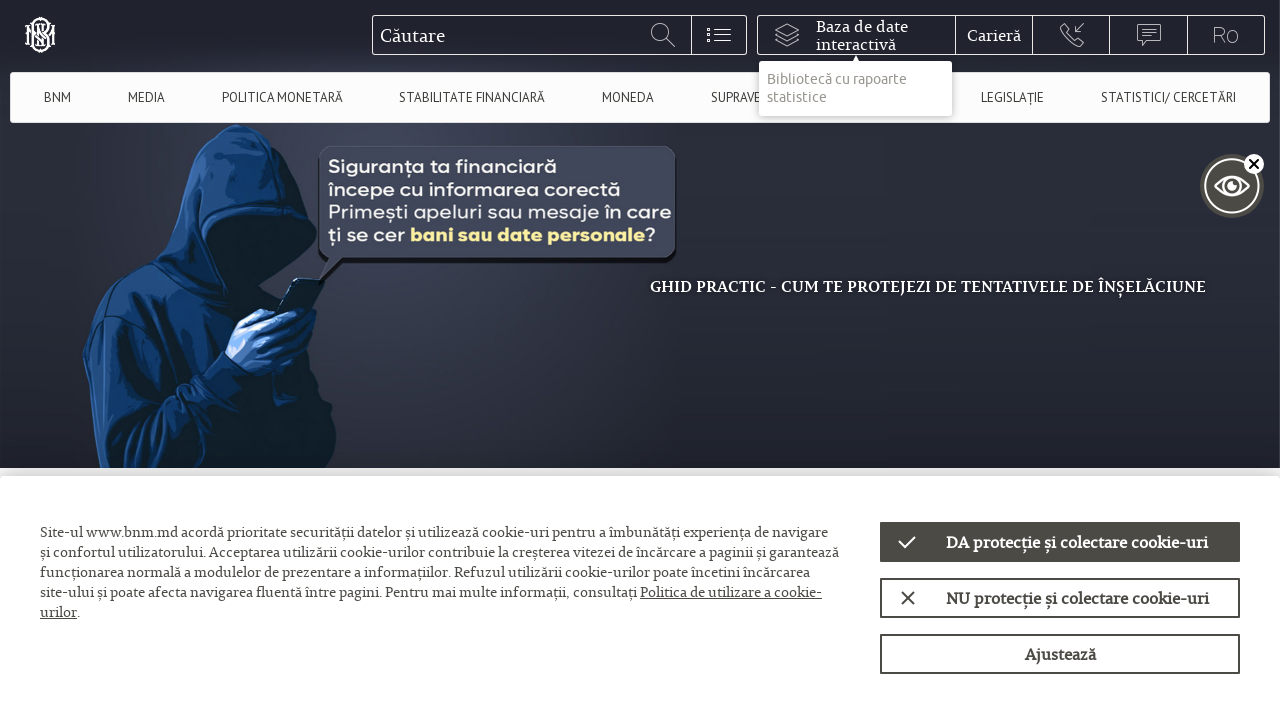

Navigated to National Bank of Moldova website
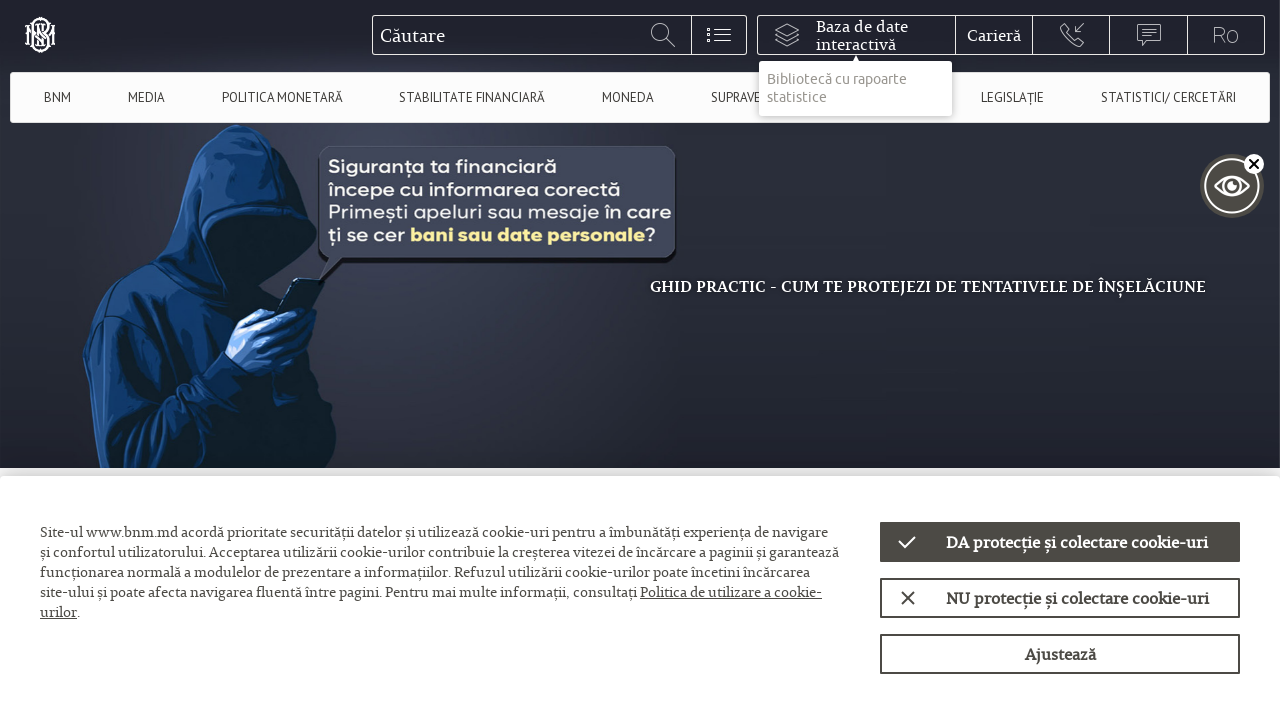

Clicked on the Media link in the navigation at (146, 98) on xpath=//a[contains(text(),'Media')]
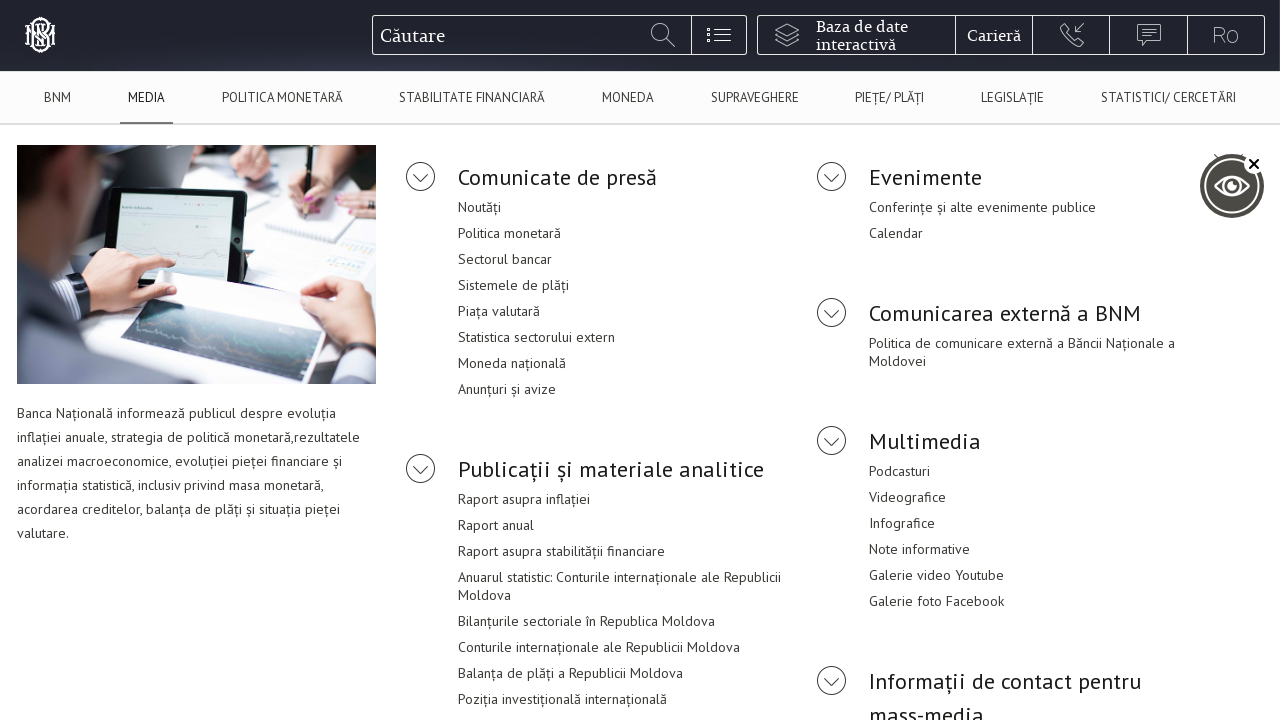

Media page loaded and network idle
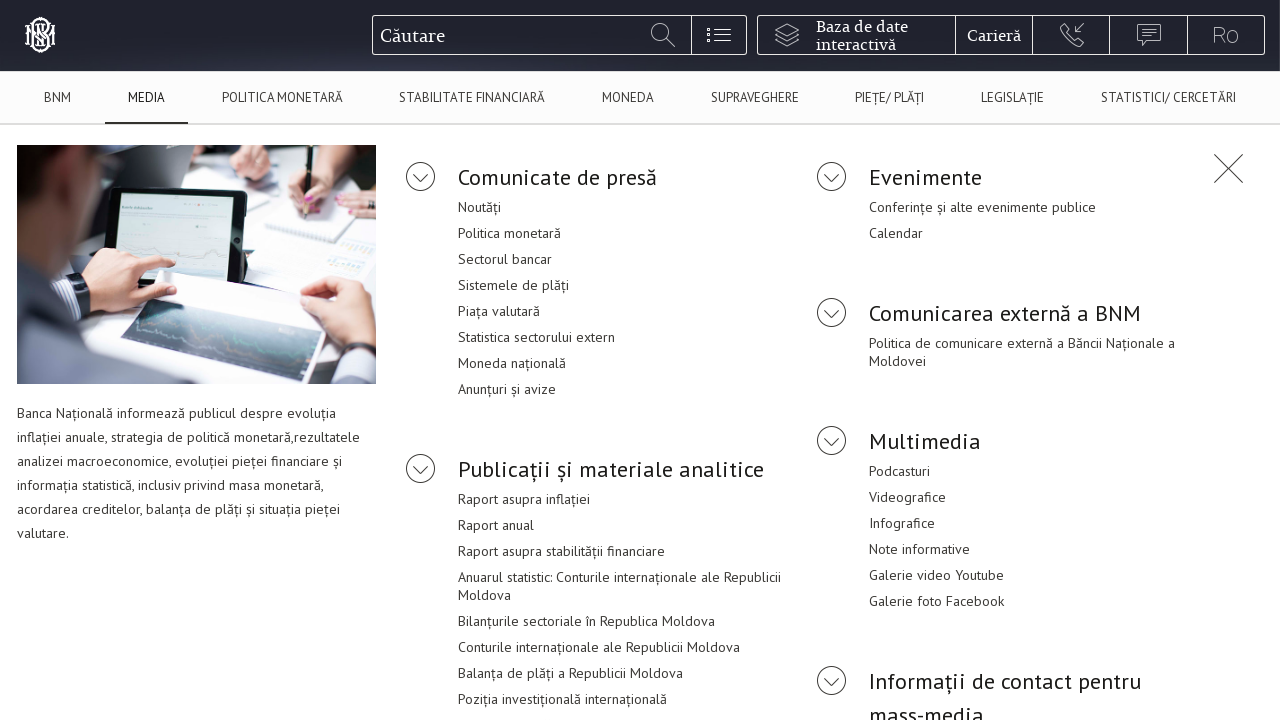

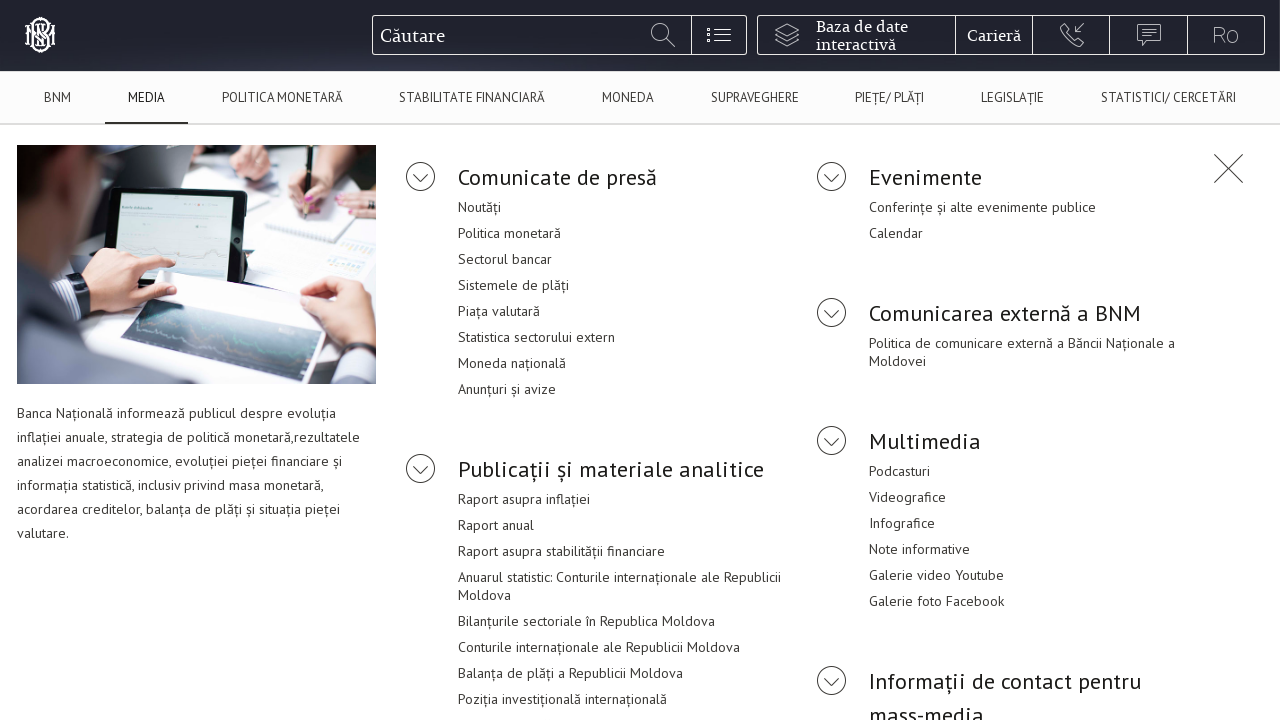